Tests a practice form by filling various input fields including email, password, name, checkboxes, radio buttons, and dropdown selections

Starting URL: https://rahulshettyacademy.com/angularpractice/

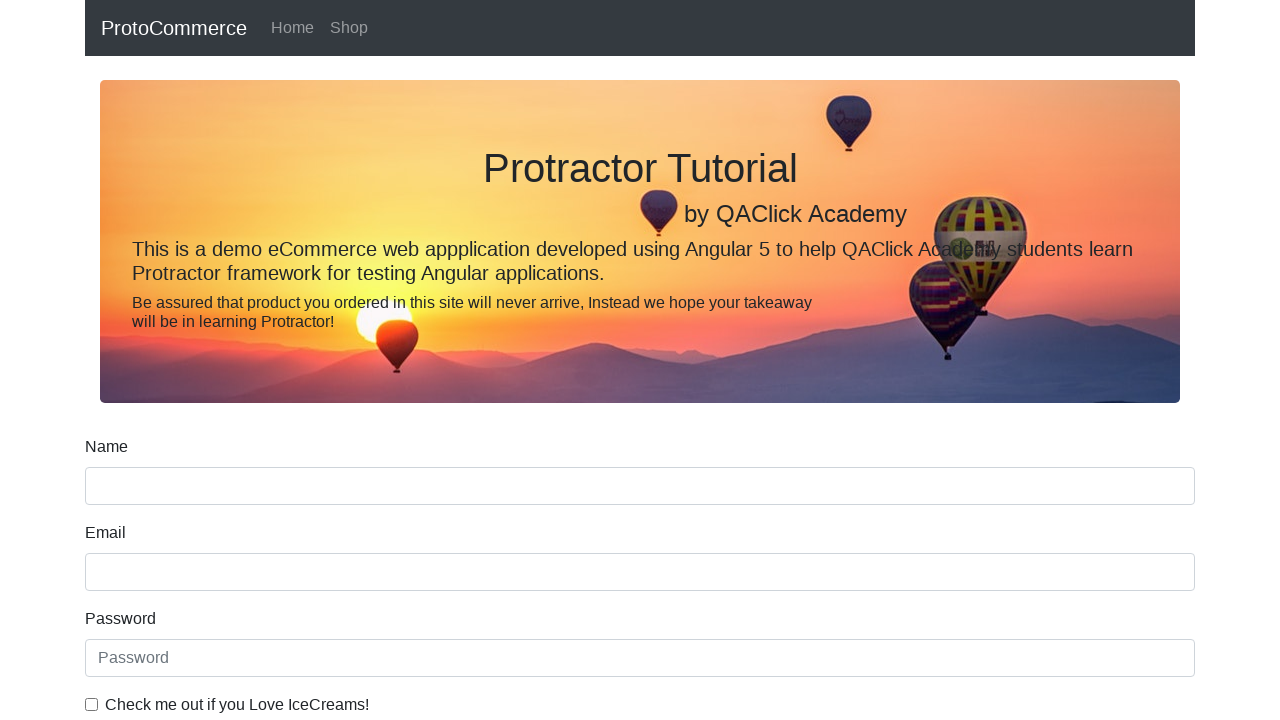

Filled email field with 'hello@gmail.com' on input[name='email']
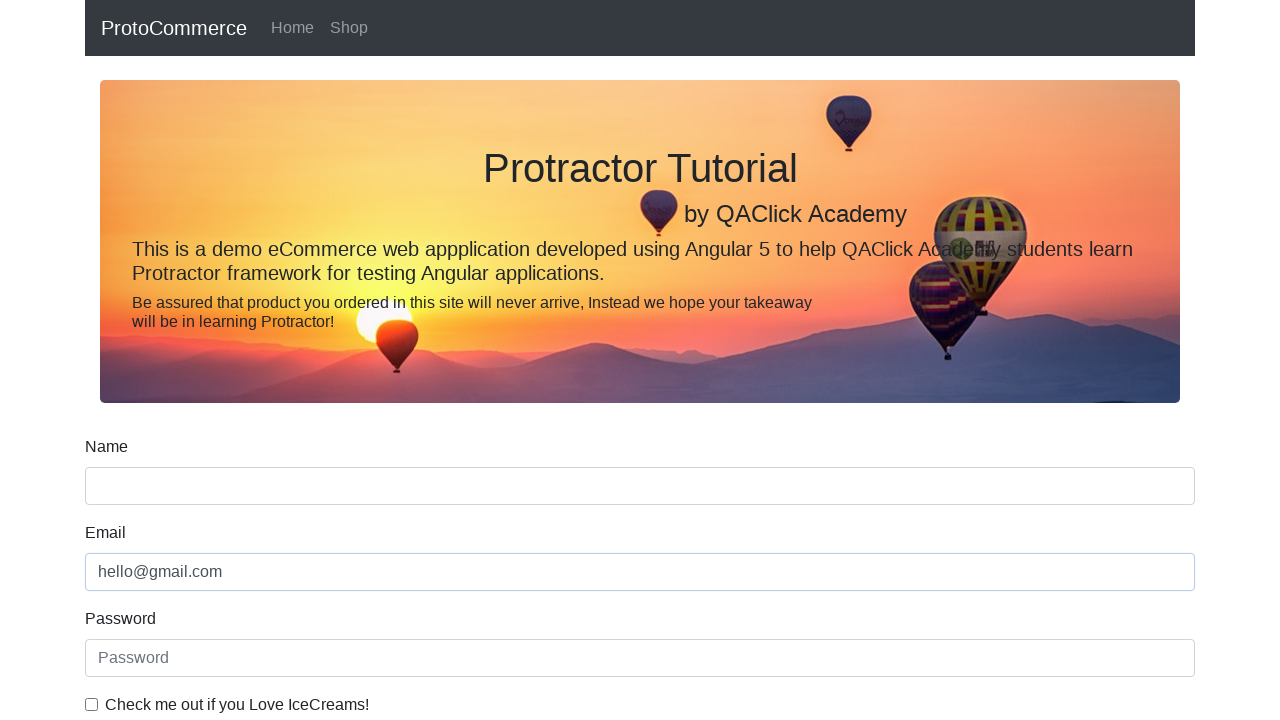

Filled password field with '123456' on #exampleInputPassword1
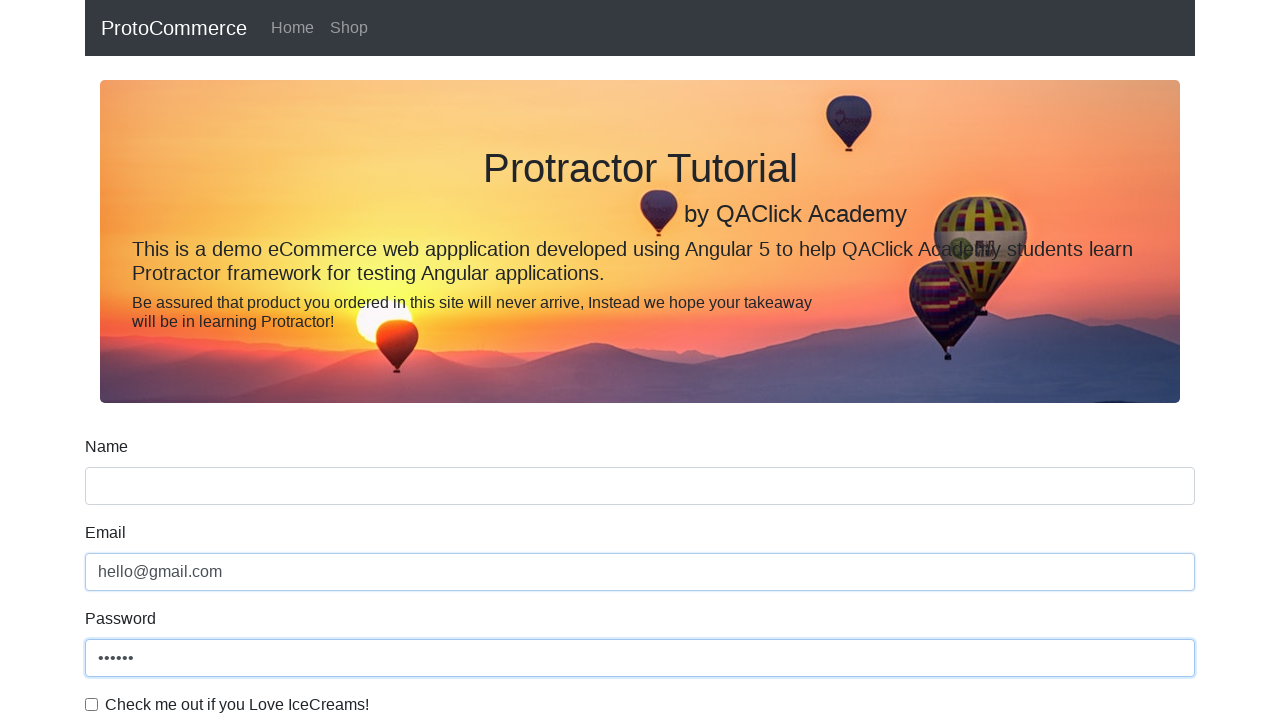

Clicked checkbox to enable agreement at (92, 704) on #exampleCheck1
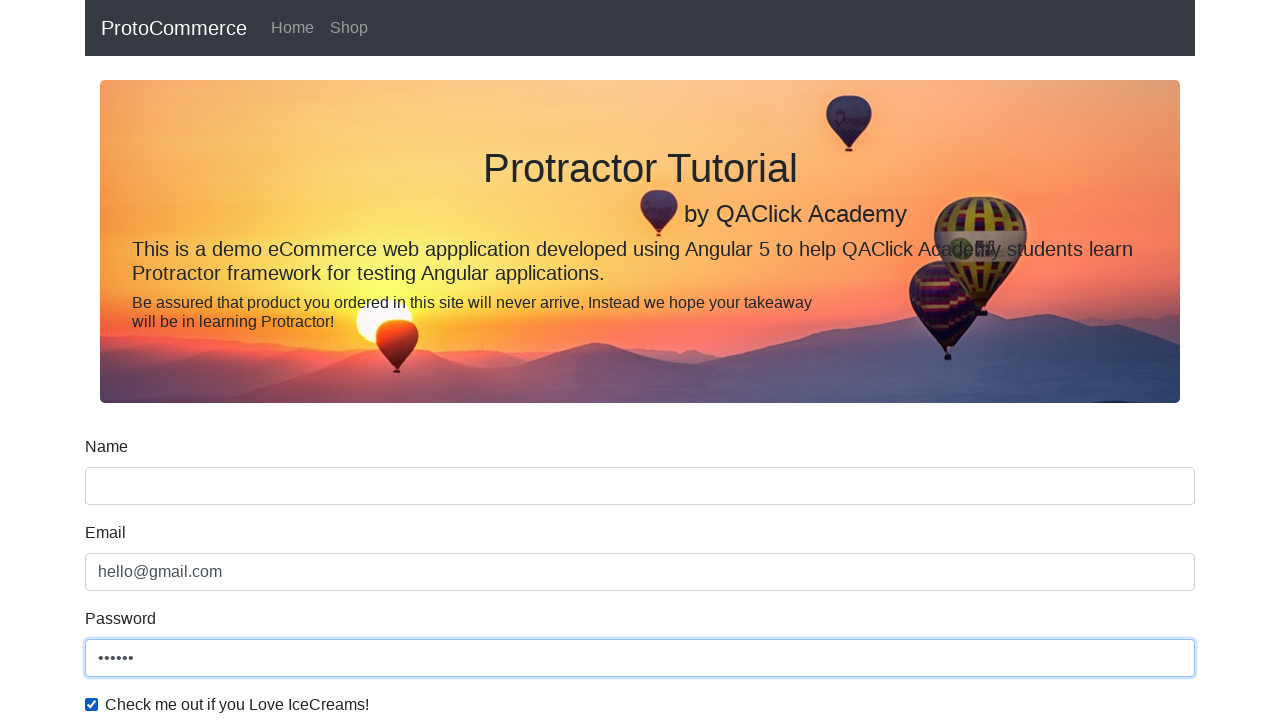

Clicked submit button to submit form at (123, 491) on input[type='submit']
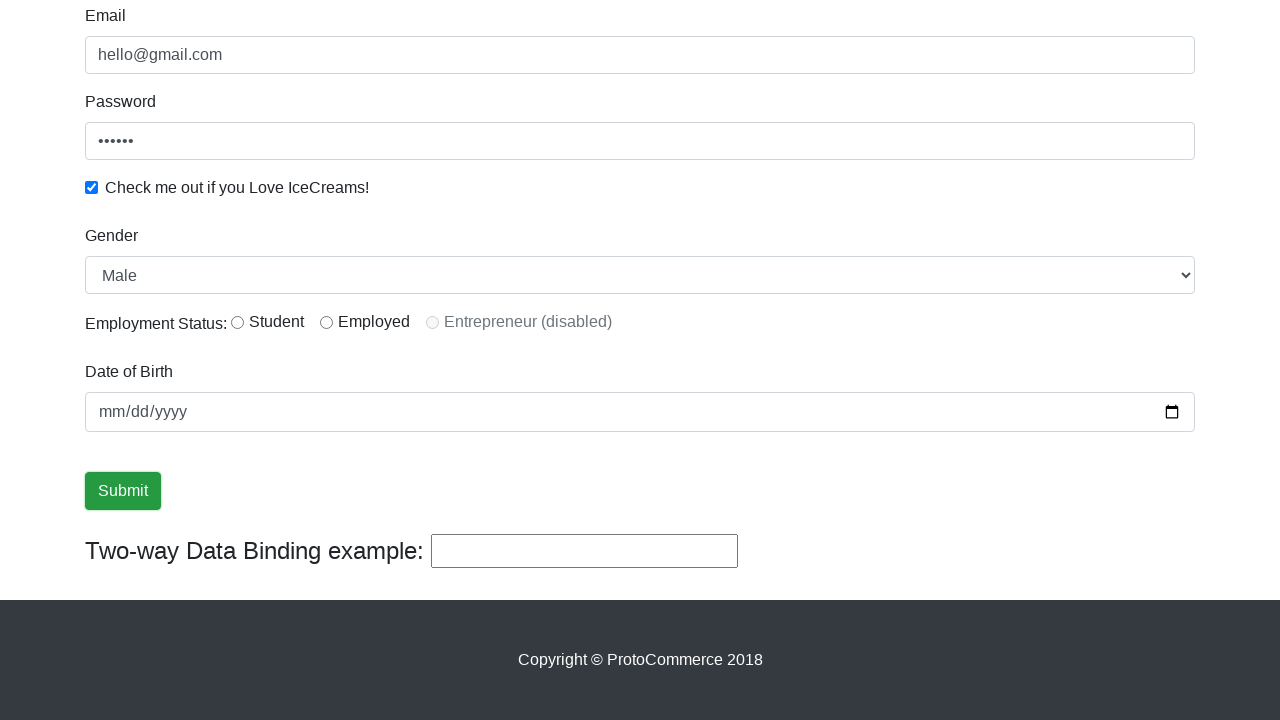

Success message appeared after form submission
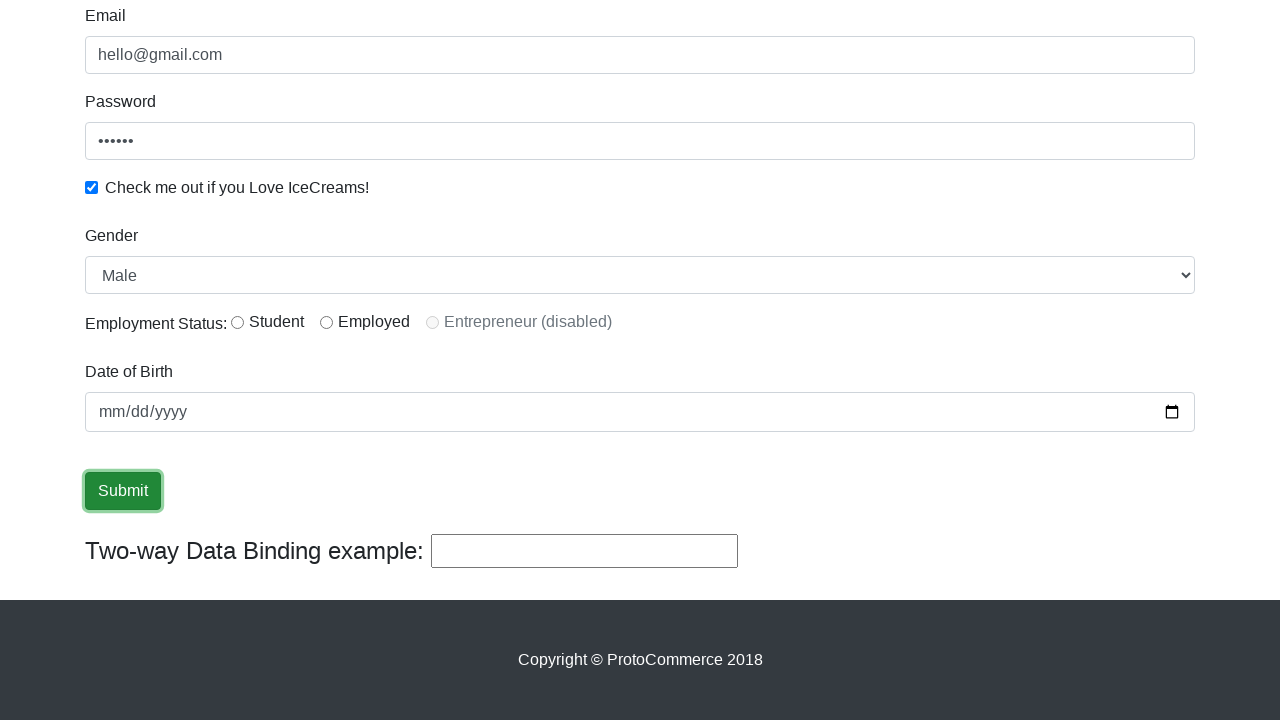

Filled name field with 'Haris' on input[name='name']
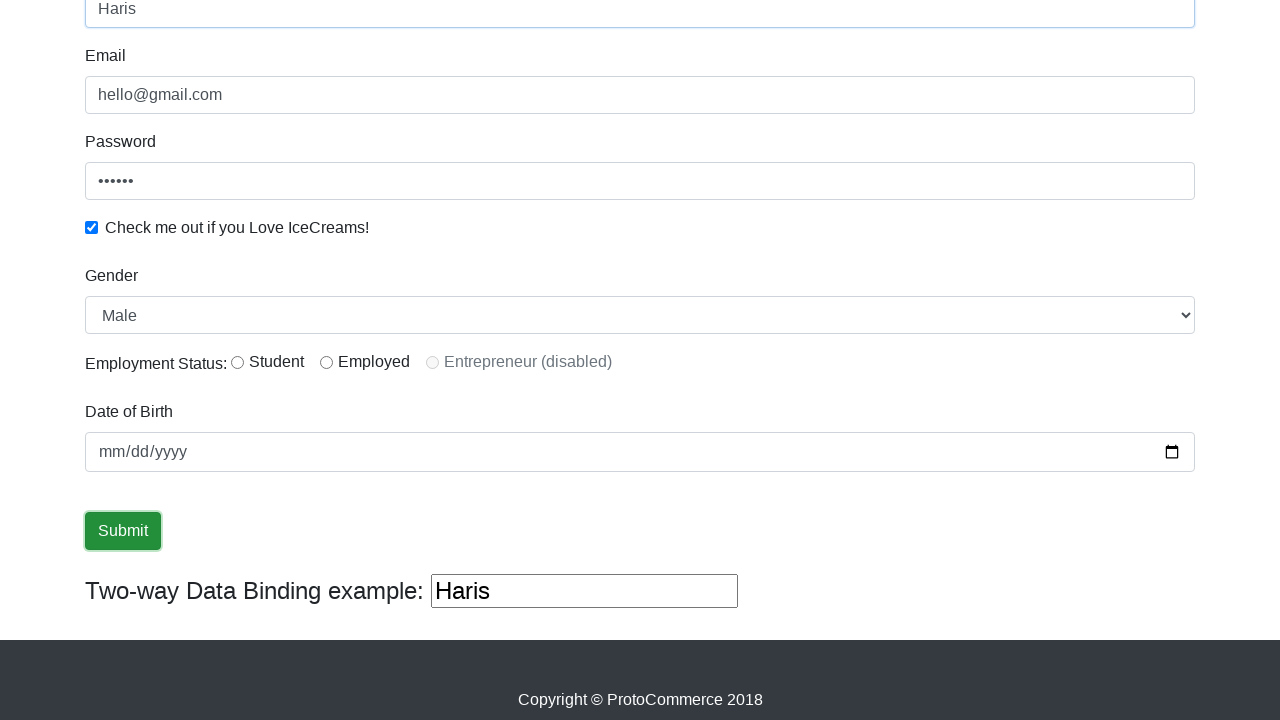

Selected radio button option 1 at (238, 362) on #inlineRadio1
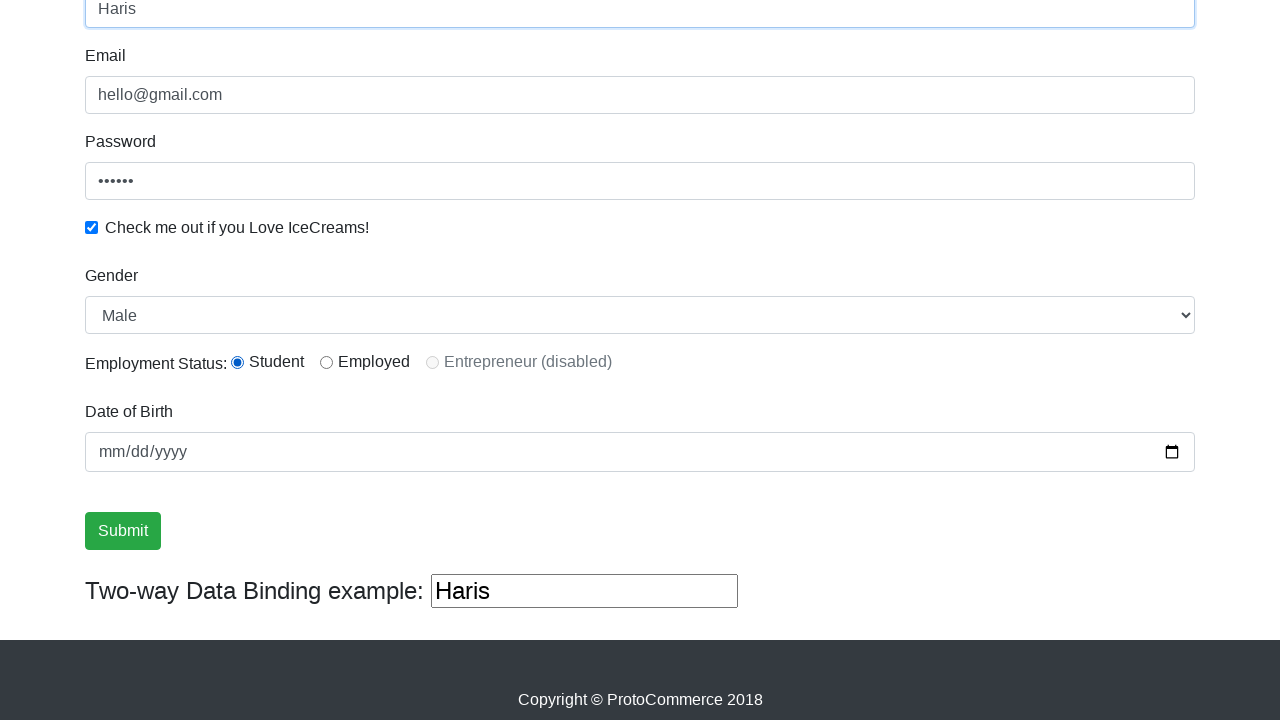

Selected 'Female' from dropdown by label on #exampleFormControlSelect1
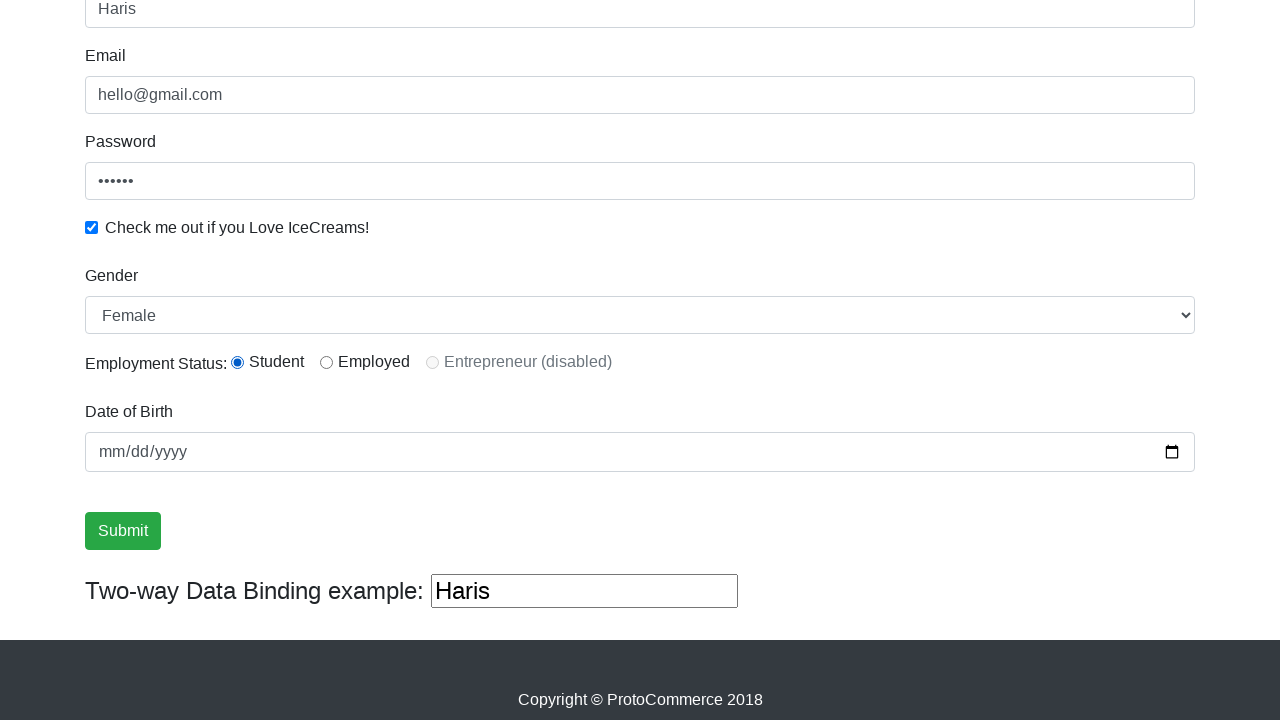

Selected option at index 1 from dropdown on #exampleFormControlSelect1
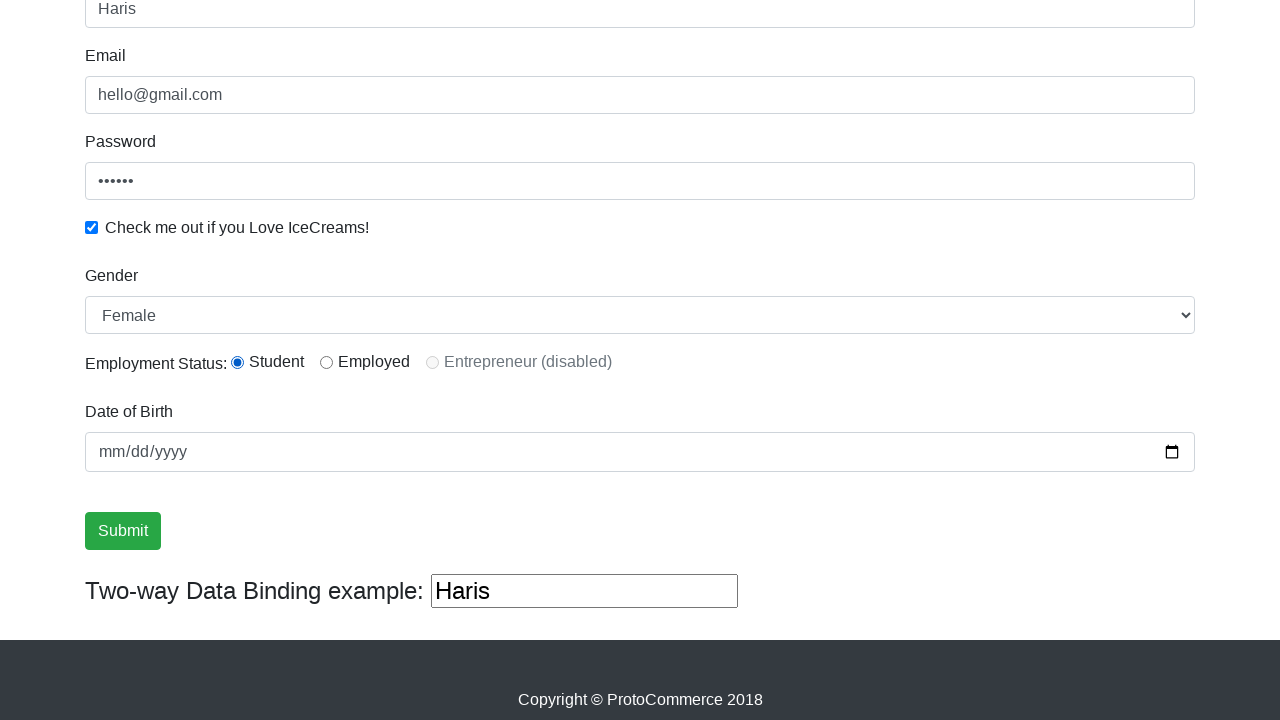

Filled third text input field with 'hello again' on (//input[@type='text'])[3]
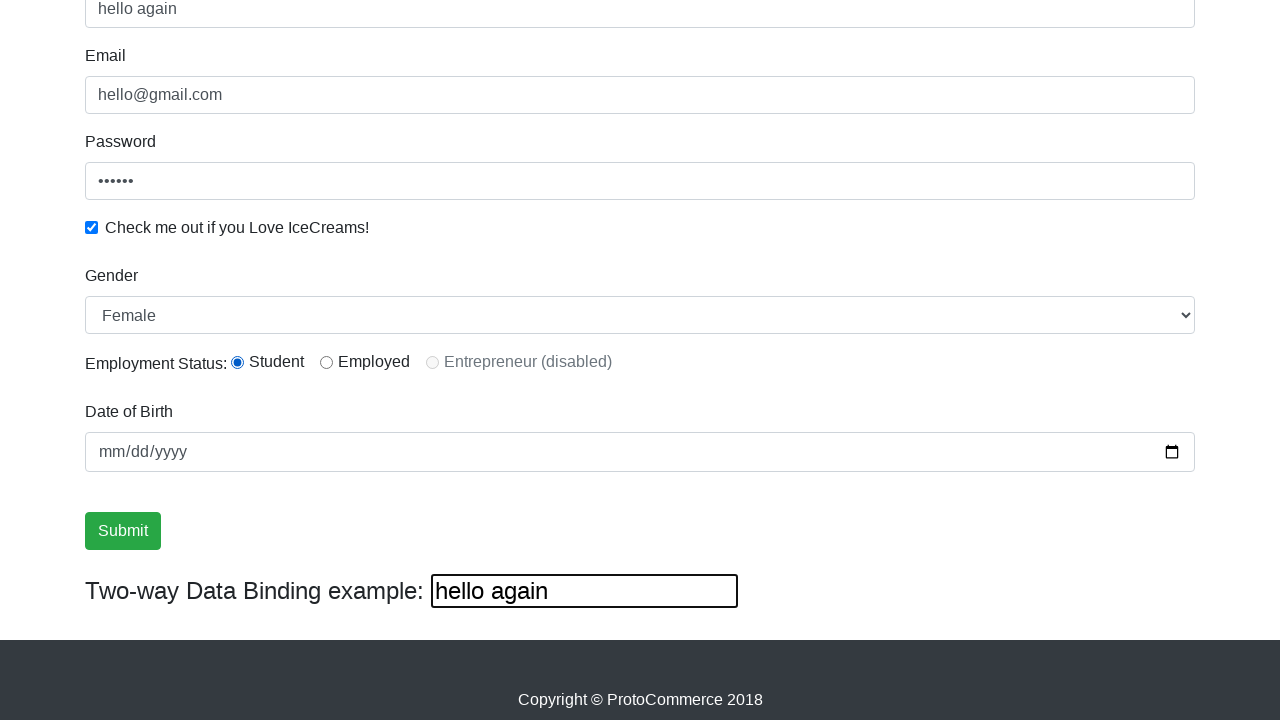

Cleared third text input field on (//input[@type='text'])[3]
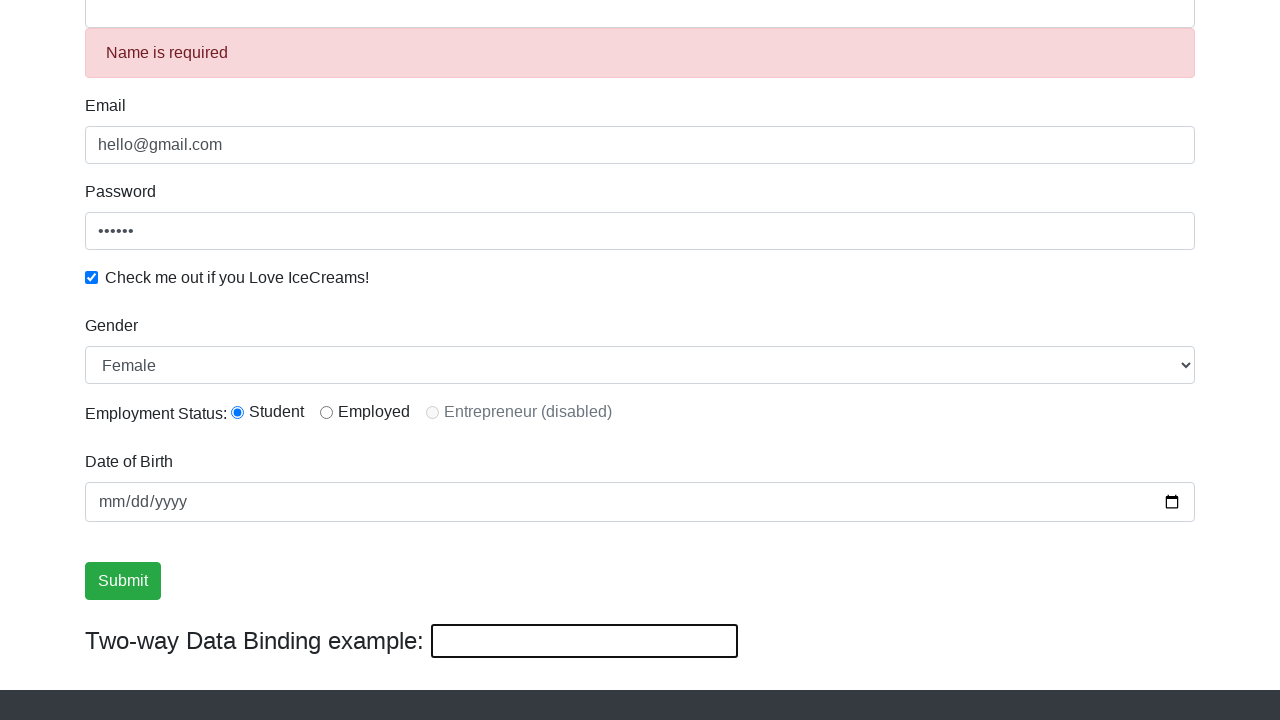

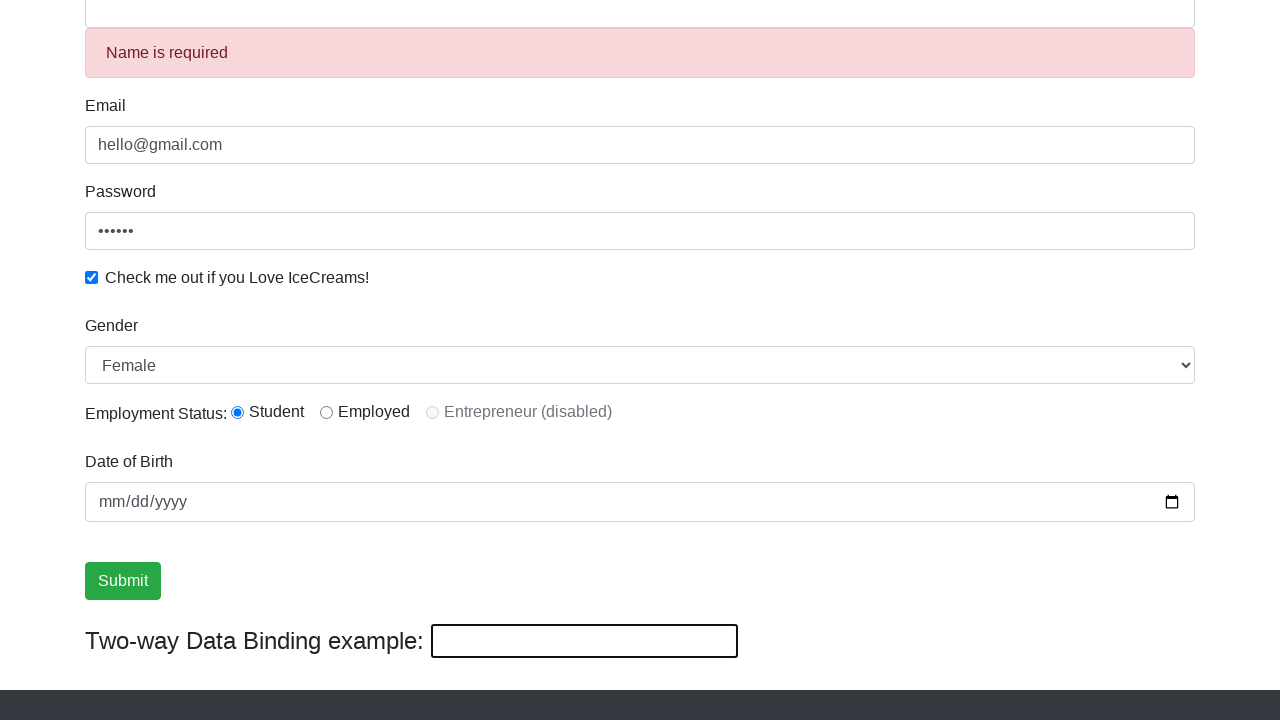